Tests checkbox interaction by finding all checkboxes with name "sports" in a specific block and clicking each one to check them

Starting URL: http://www.tizag.com/htmlT/htmlcheckboxes.php

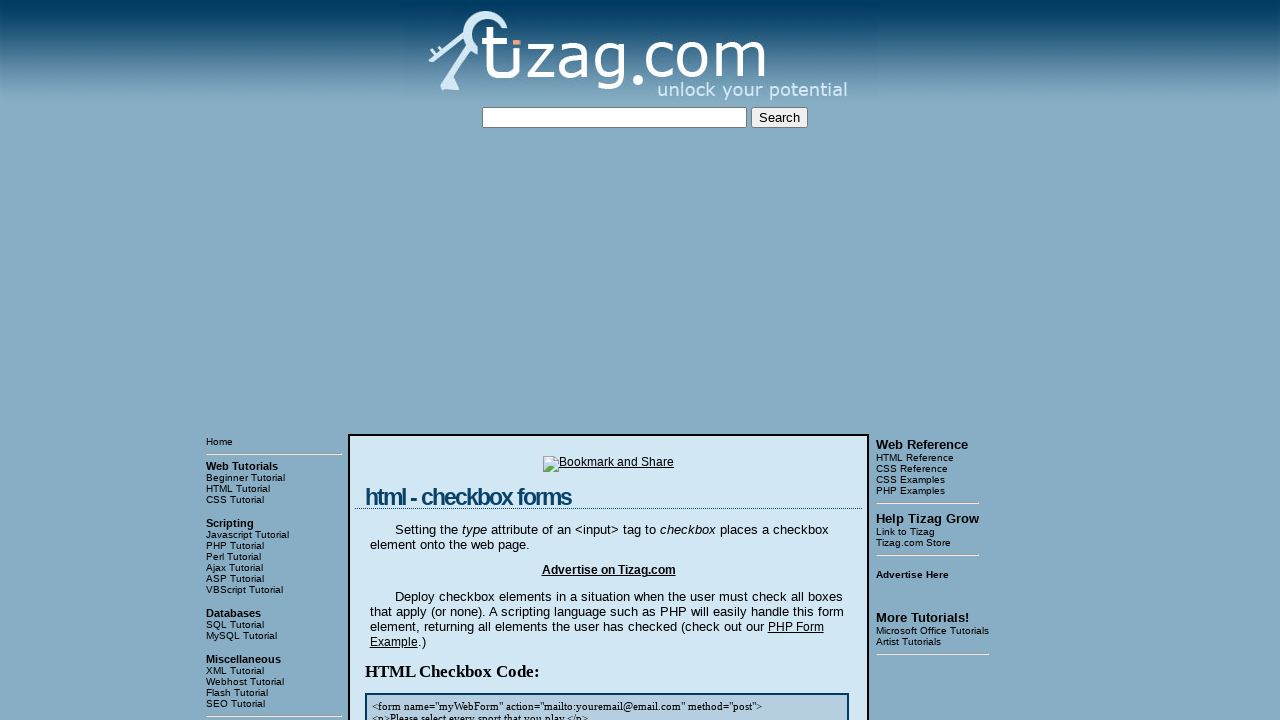

Navigated to checkbox test page
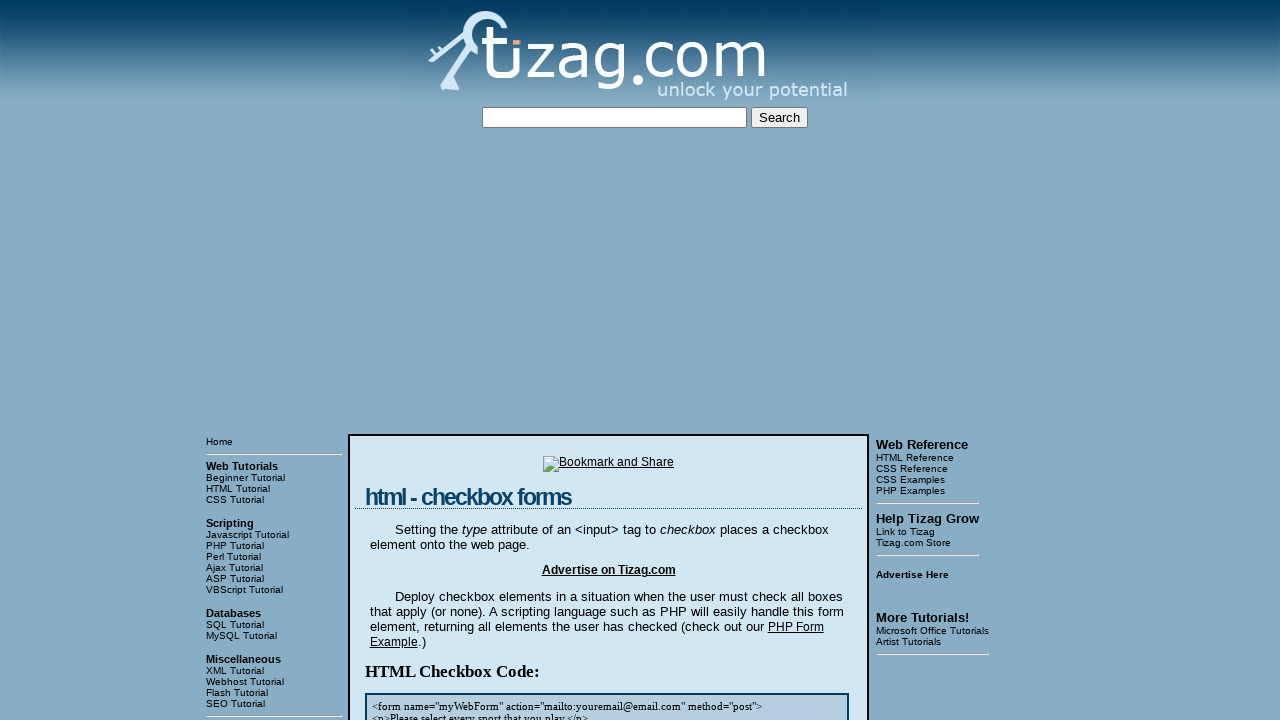

Located the block containing checkboxes
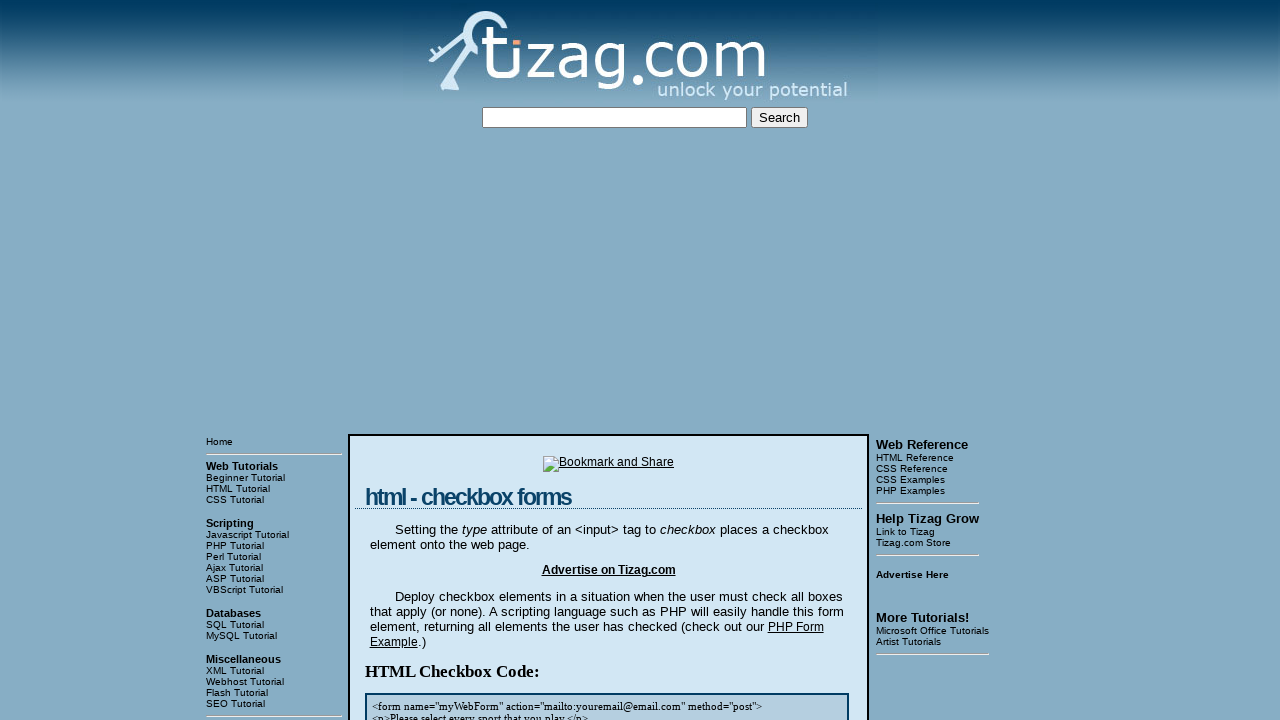

Located all checkboxes with name 'sports' in the block
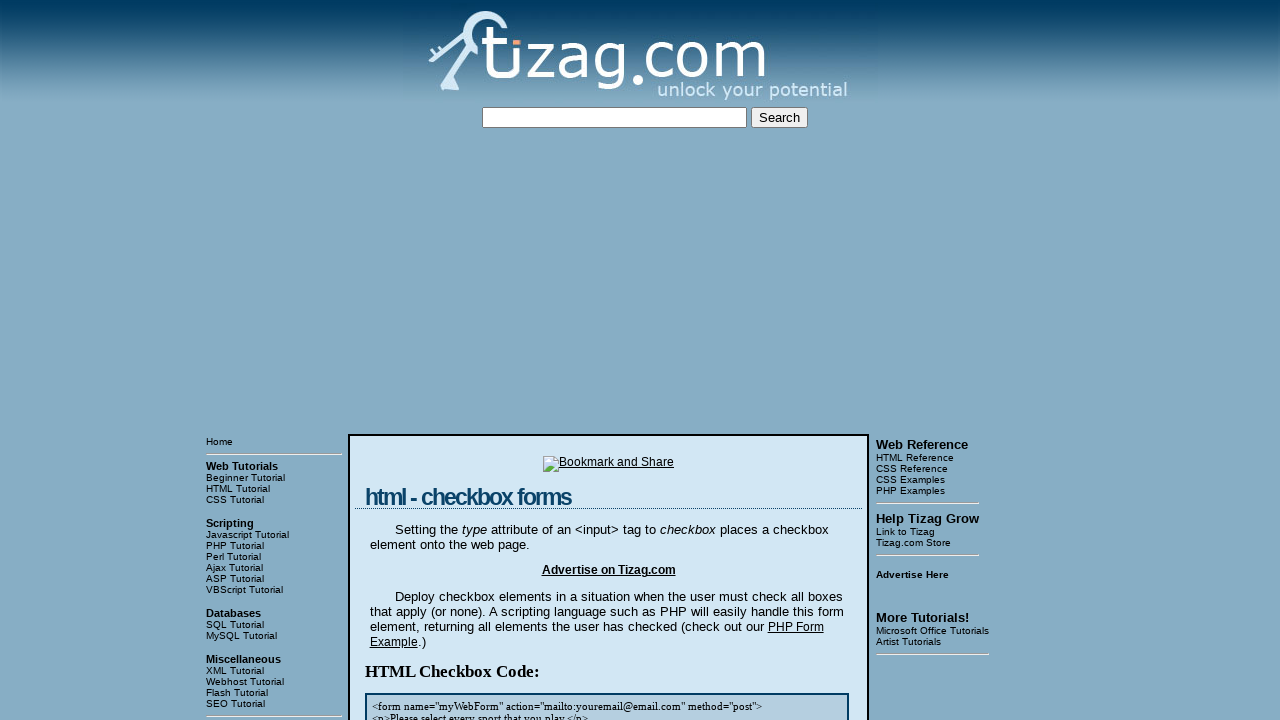

Found 4 checkboxes with name 'sports'
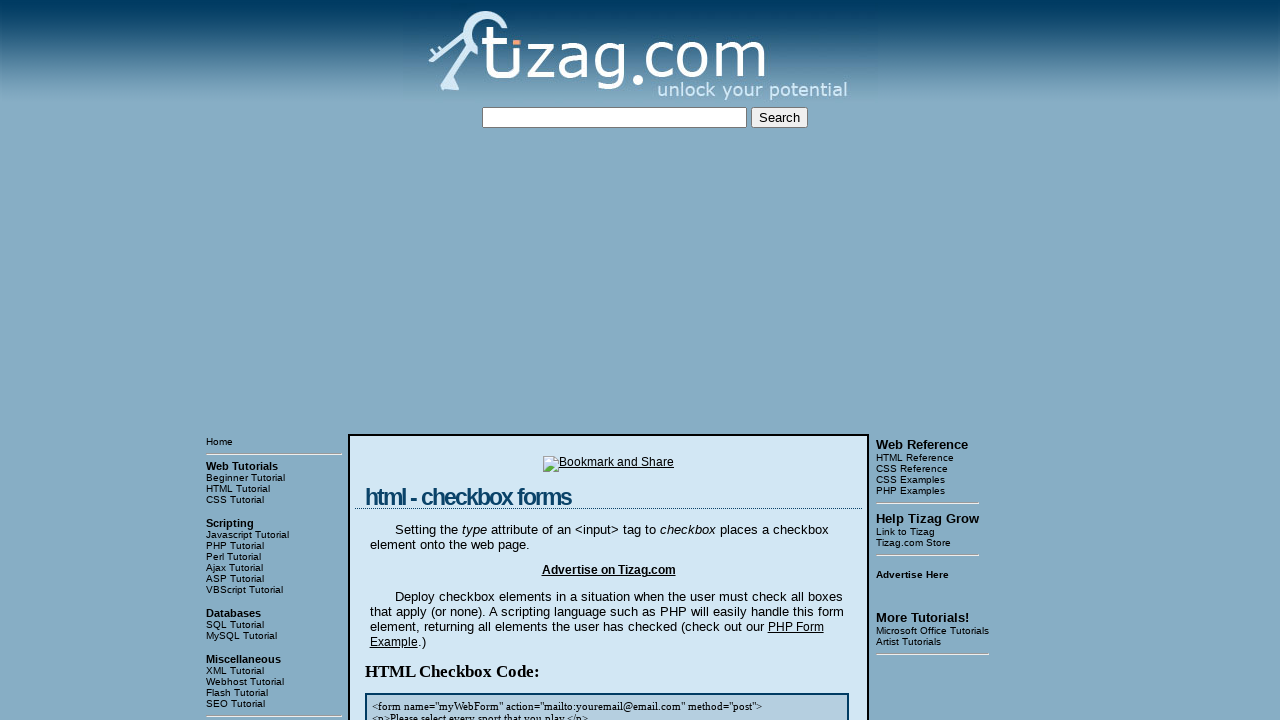

Clicked checkbox 1 of 4 to check it at (422, 360) on xpath=//tr/td/div[4] >> input[name='sports'] >> nth=0
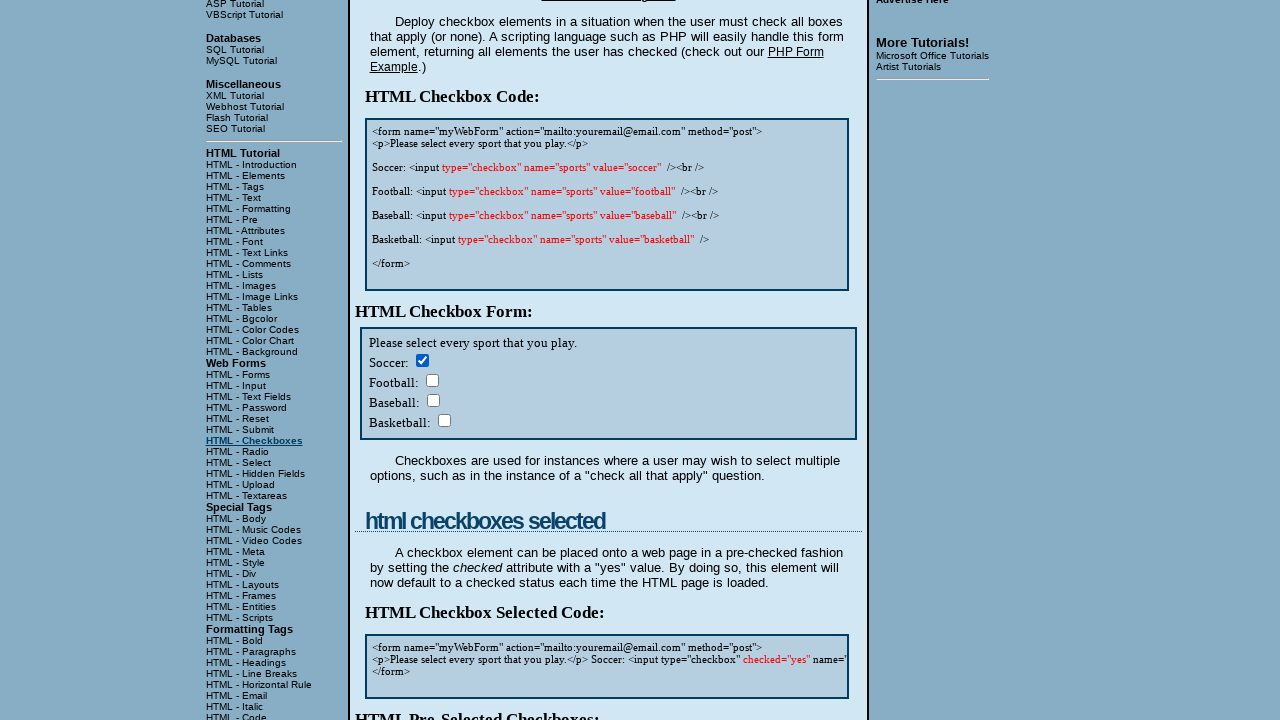

Clicked checkbox 2 of 4 to check it at (432, 380) on xpath=//tr/td/div[4] >> input[name='sports'] >> nth=1
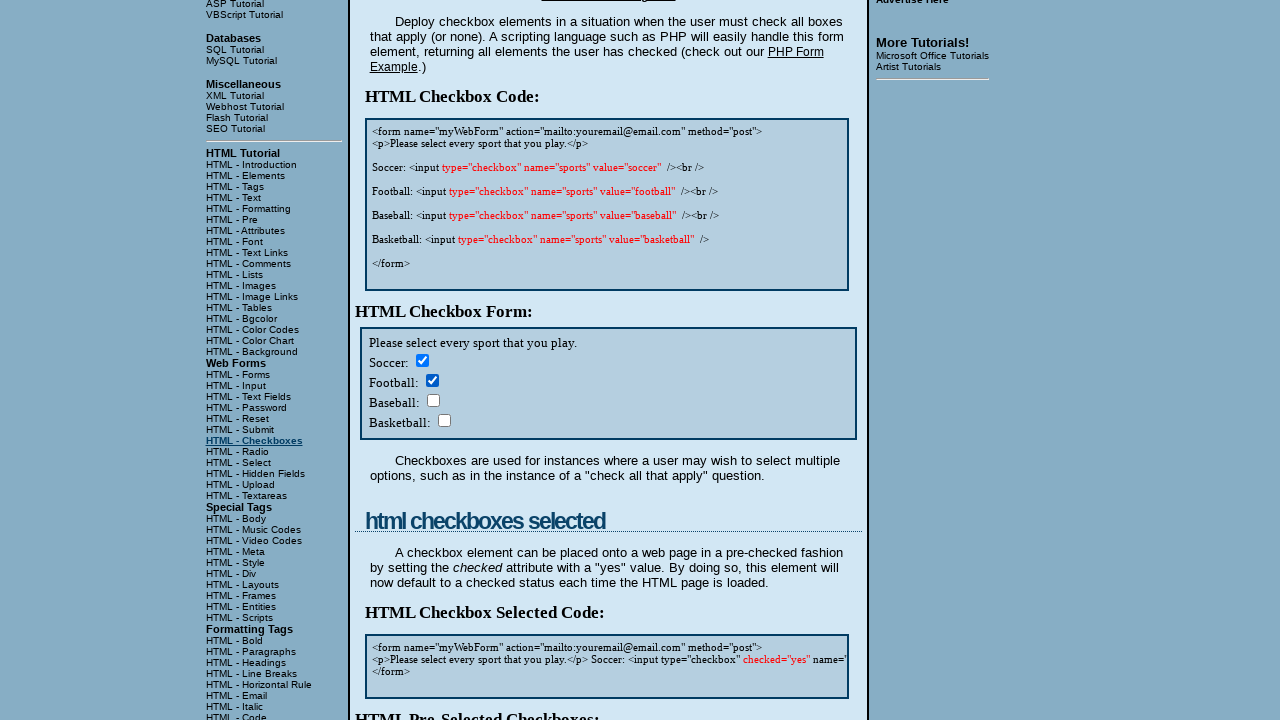

Clicked checkbox 3 of 4 to check it at (433, 400) on xpath=//tr/td/div[4] >> input[name='sports'] >> nth=2
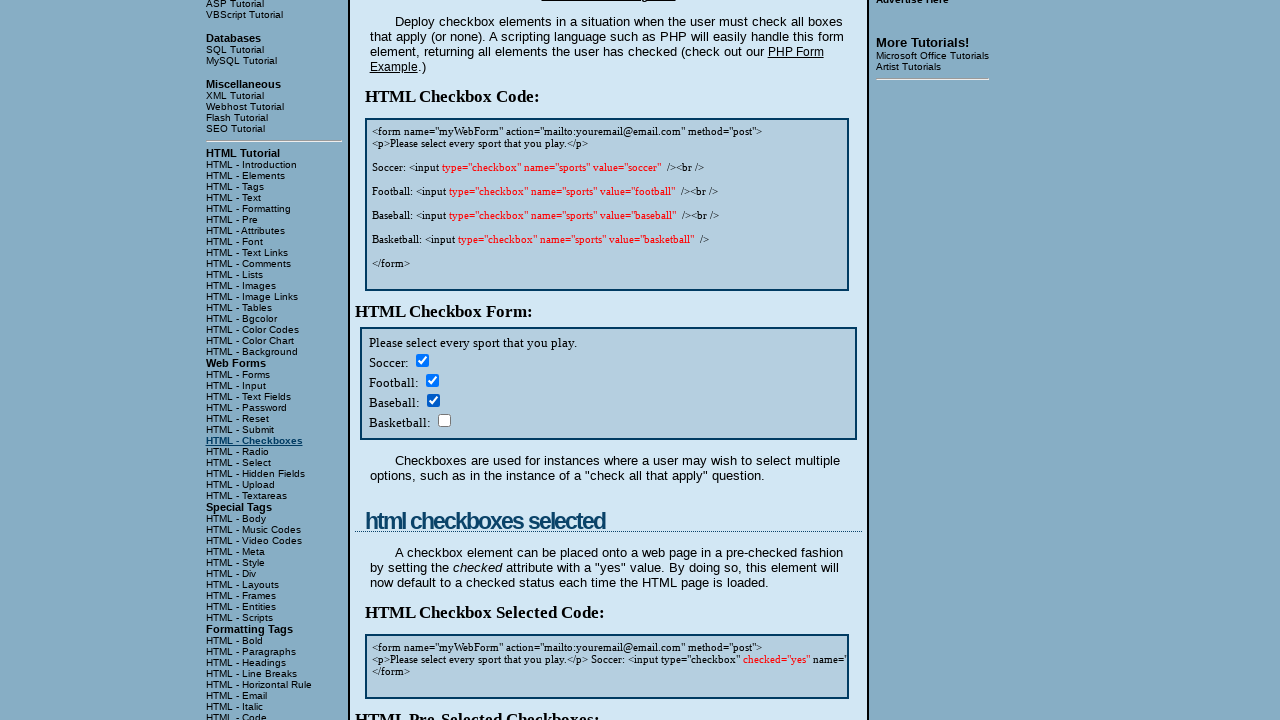

Clicked checkbox 4 of 4 to check it at (444, 420) on xpath=//tr/td/div[4] >> input[name='sports'] >> nth=3
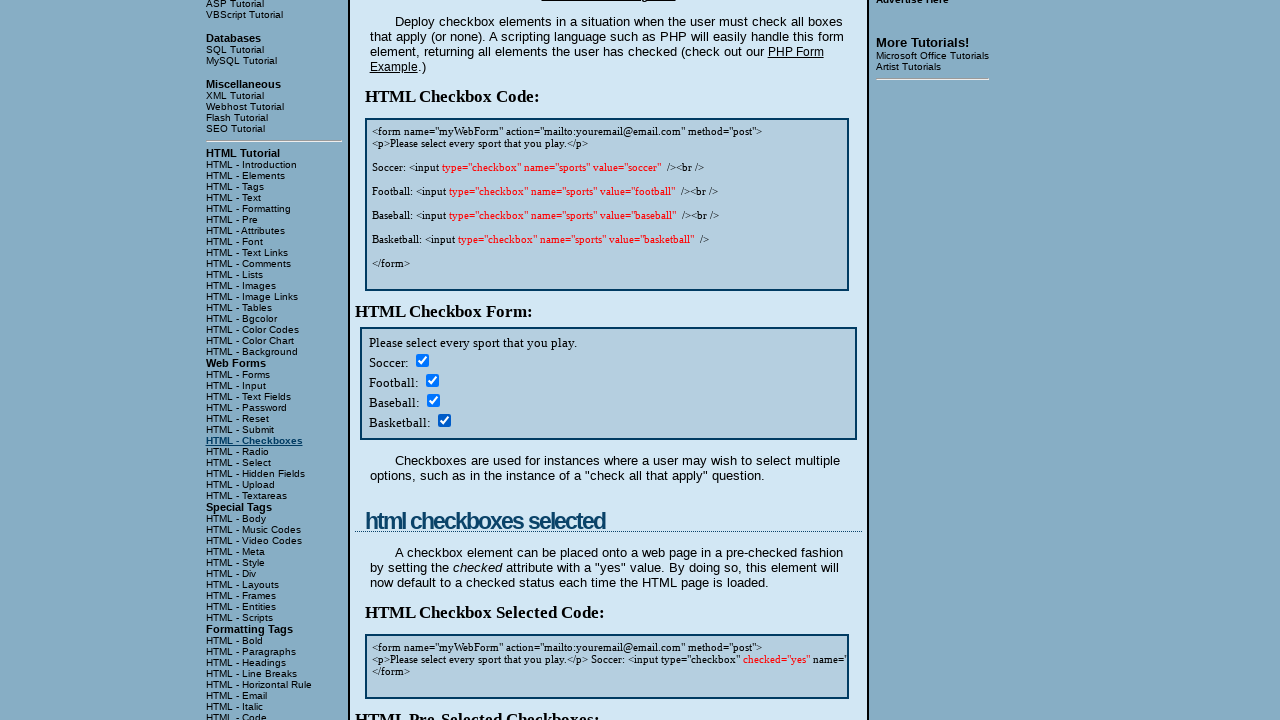

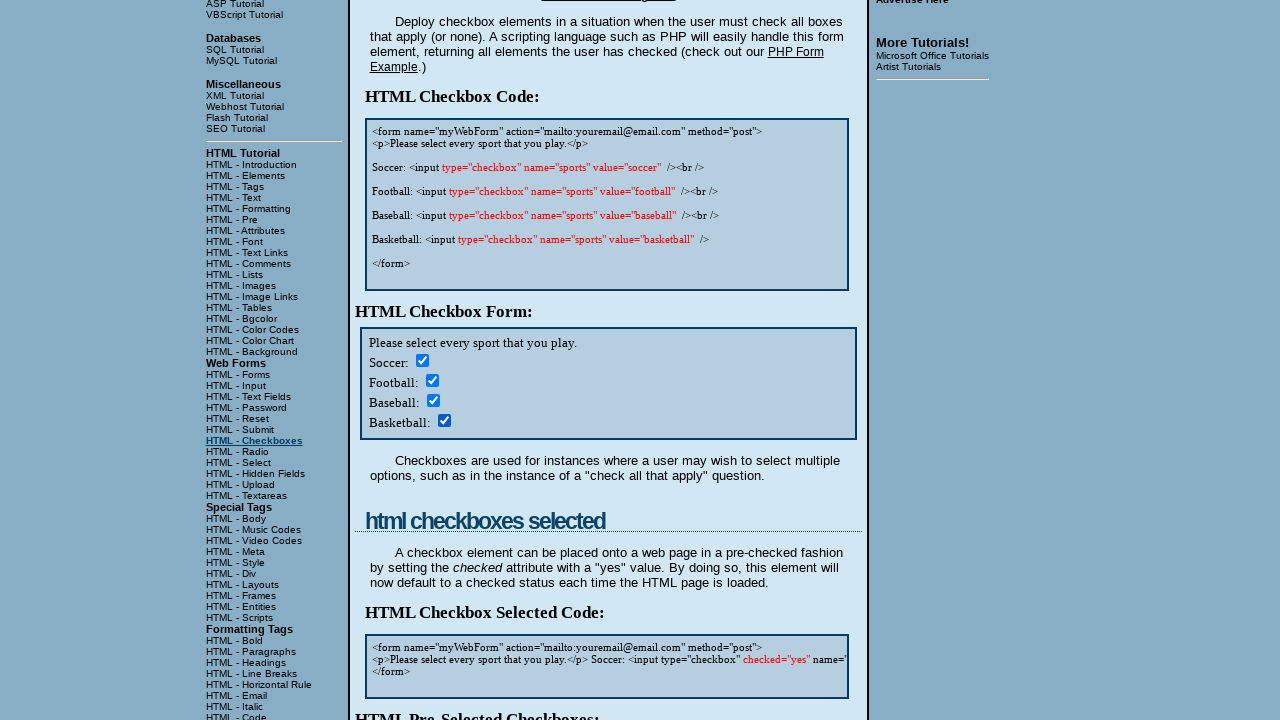